Tests the Articles page by clicking the Articles button and verifying that at least 5 article previews are displayed

Starting URL: https://wearecommunity.io/

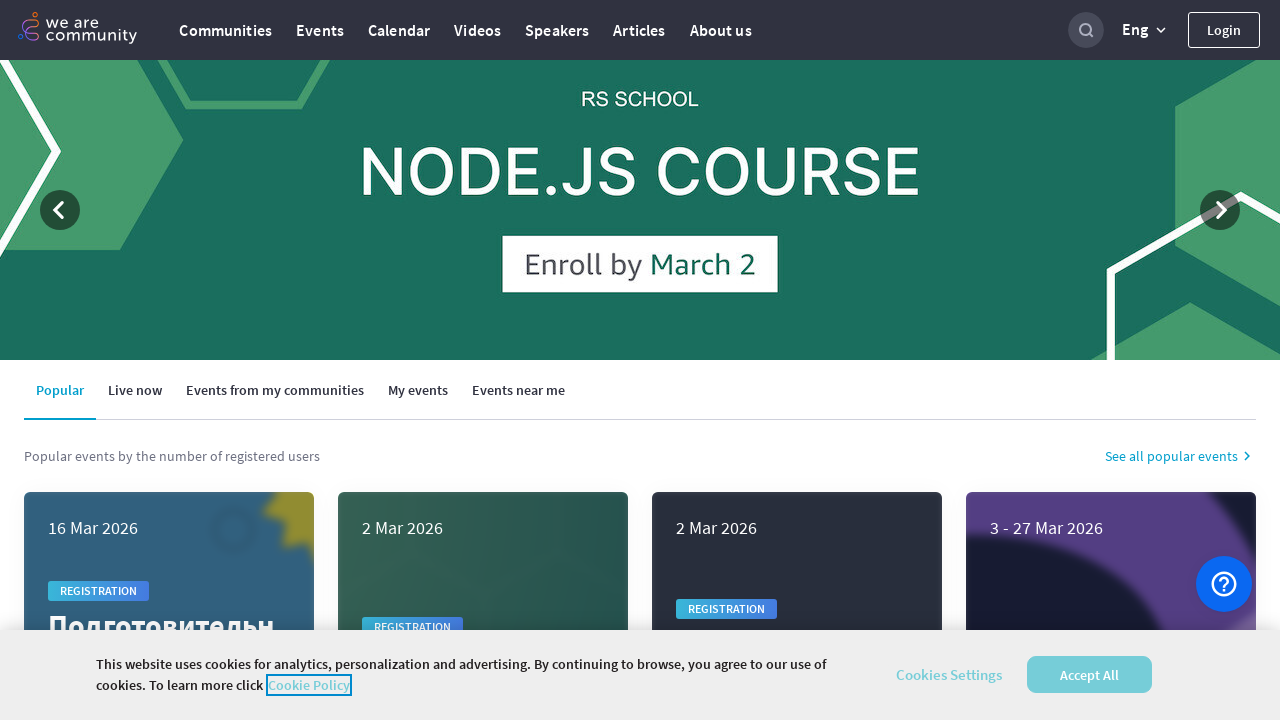

Navigated to https://wearecommunity.io/
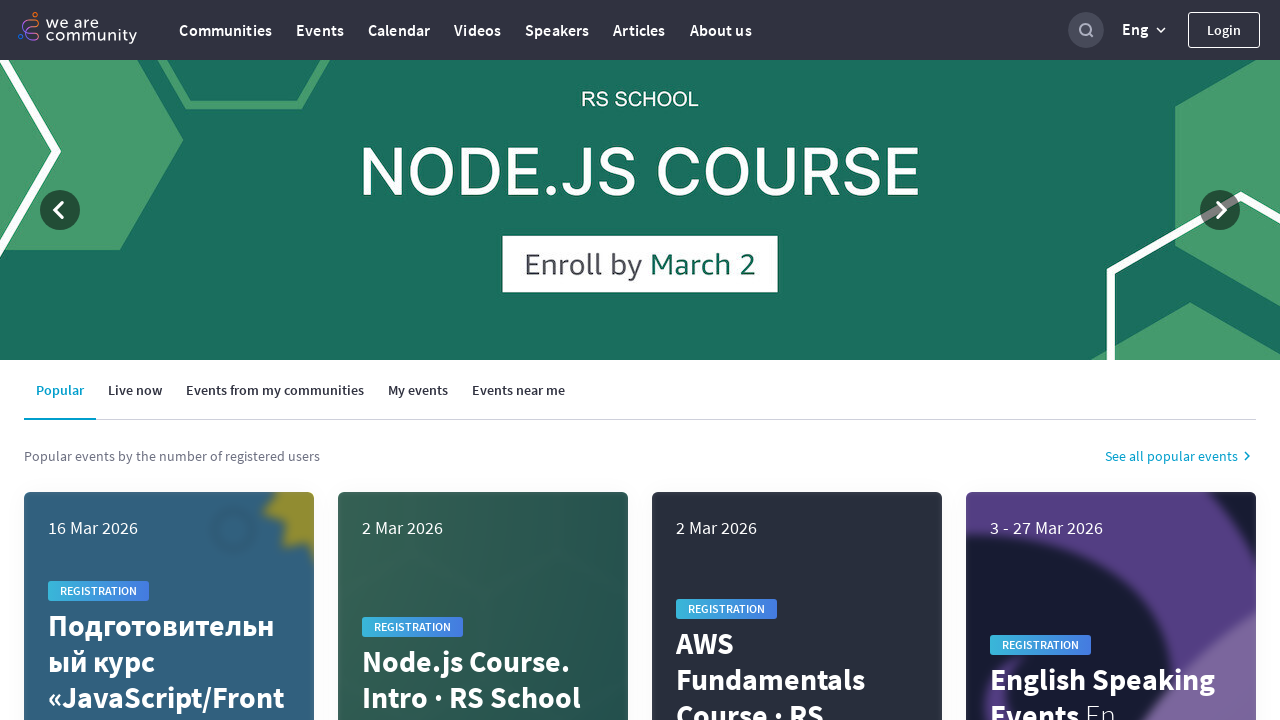

Clicked the Articles button at (639, 30) on text=Articles
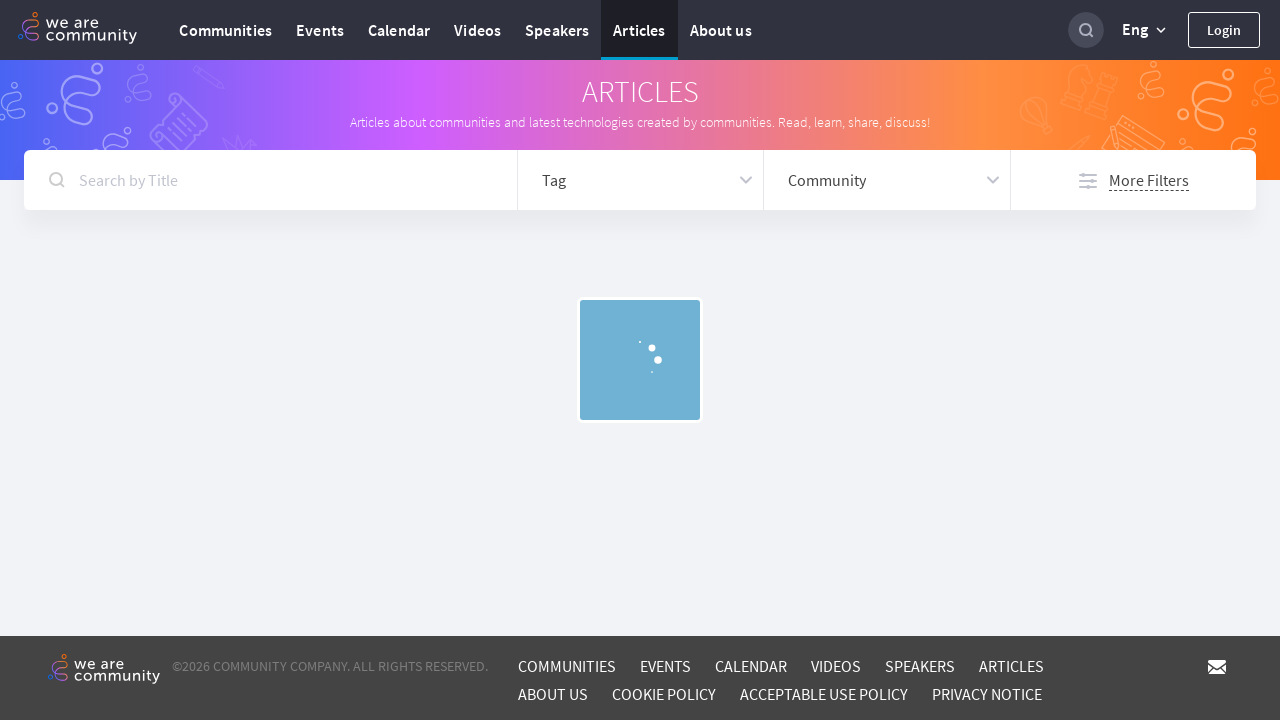

Article cards loaded
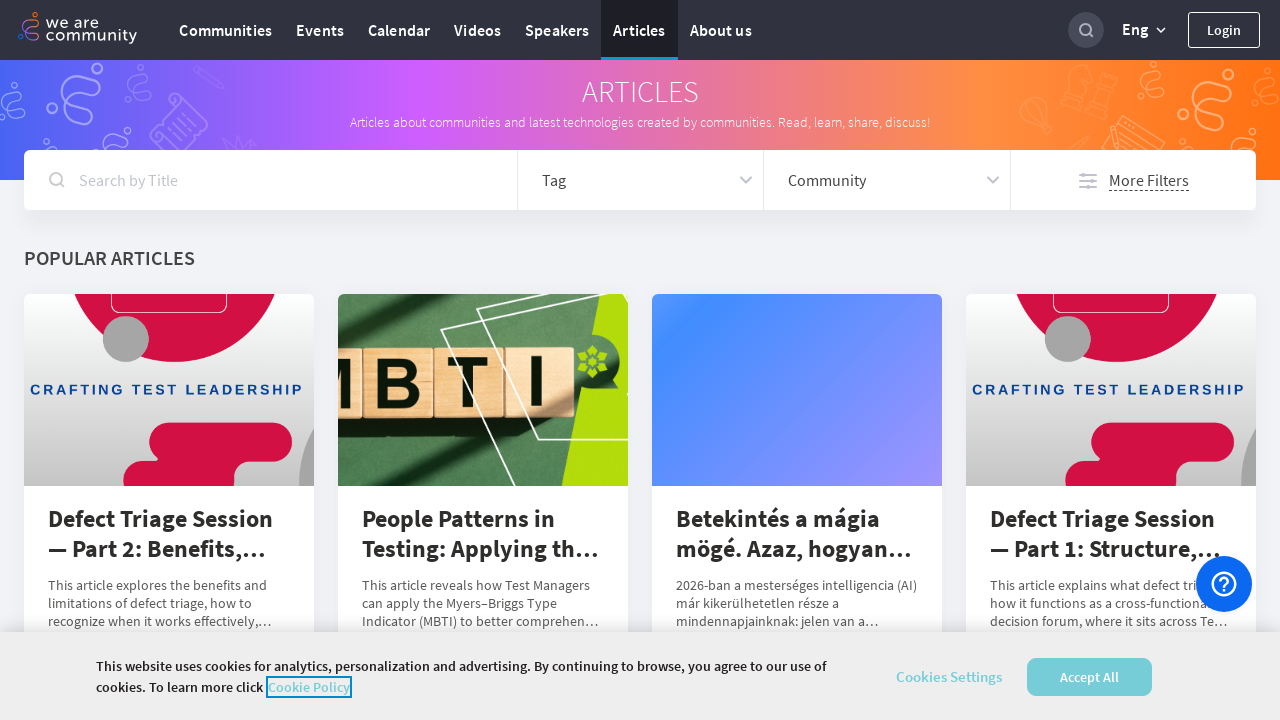

Retrieved all article preview cards: 11 found
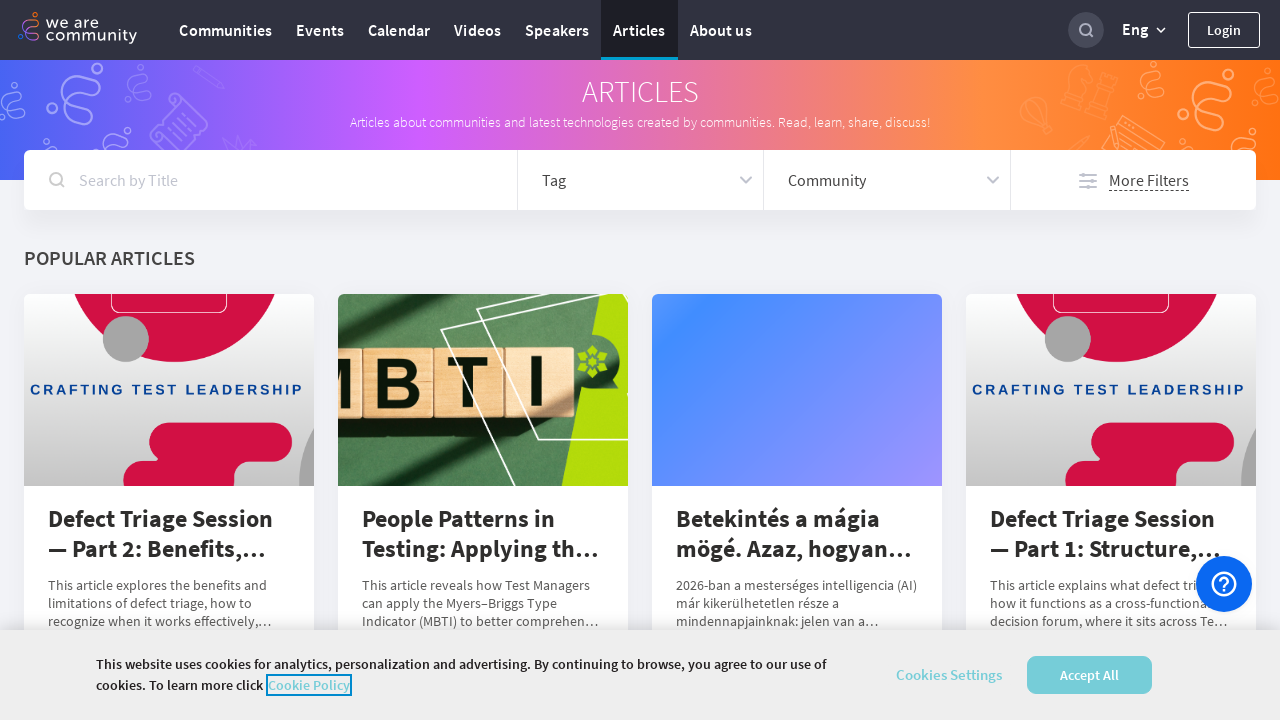

Verified that at least 5 article previews are displayed (found 11)
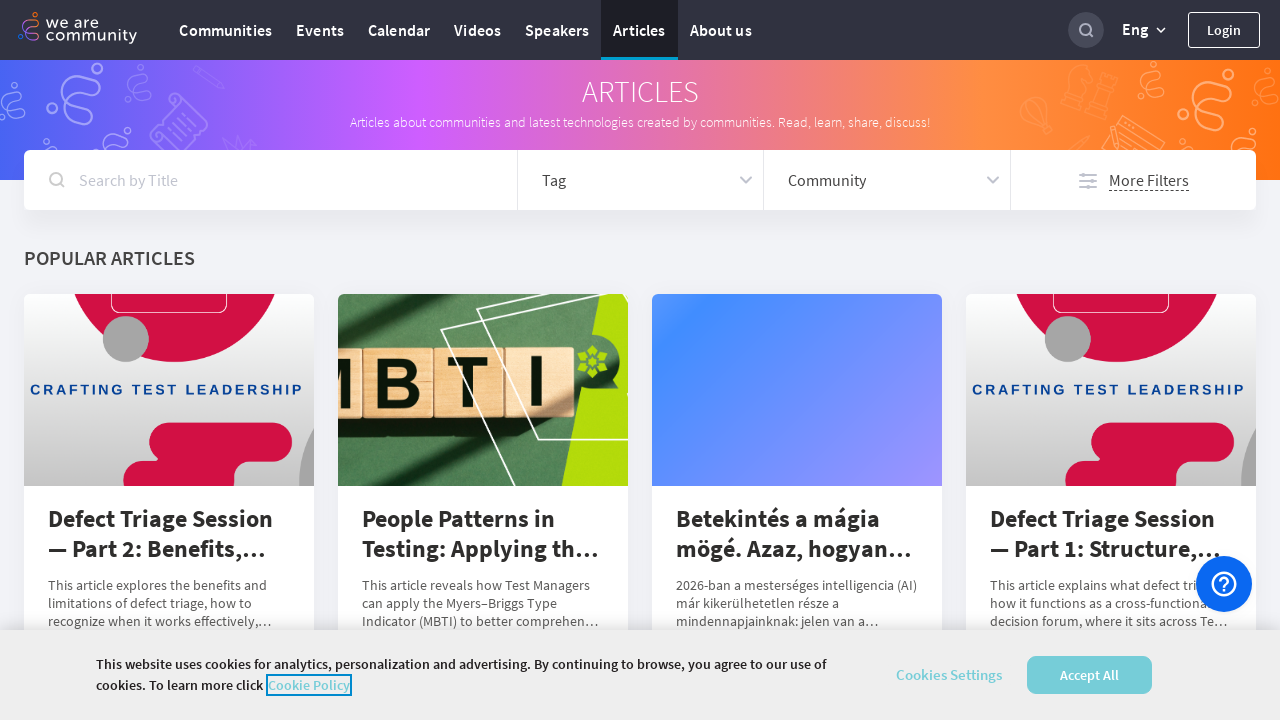

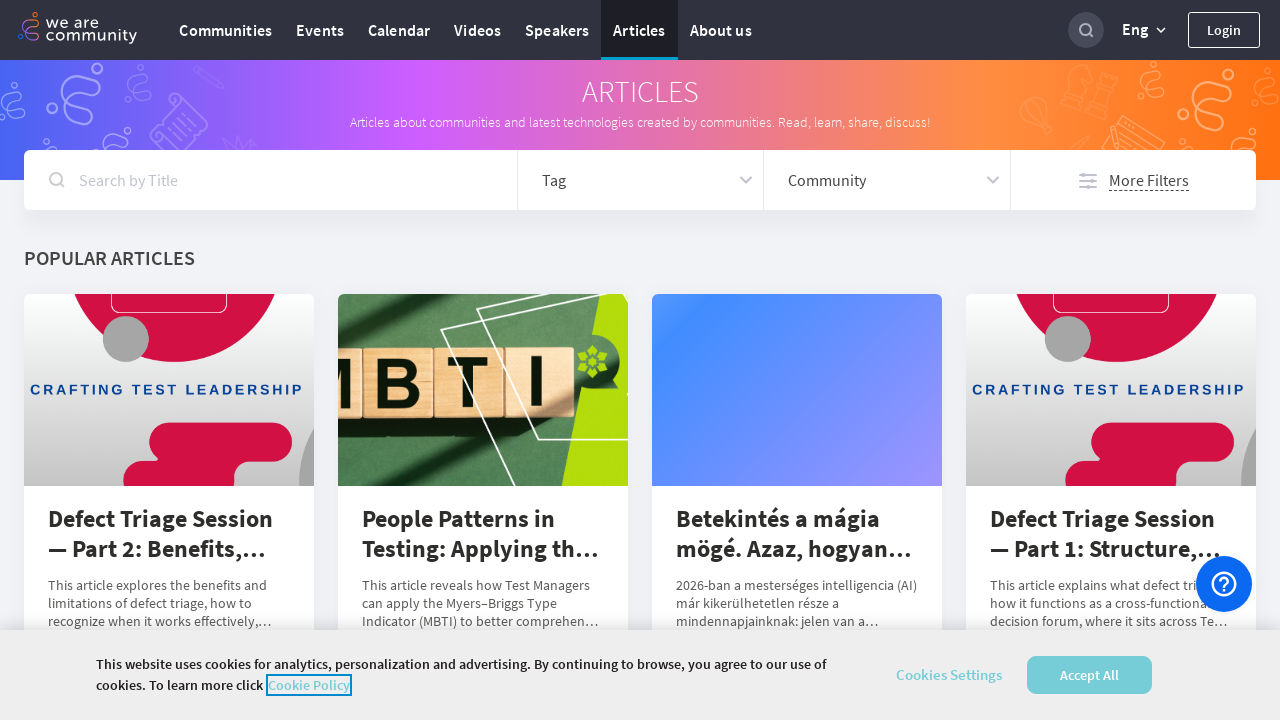